Tests JavaScript alert handling including accepting alerts, dismissing confirms, and sending text to prompts

Starting URL: https://the-internet.herokuapp.com

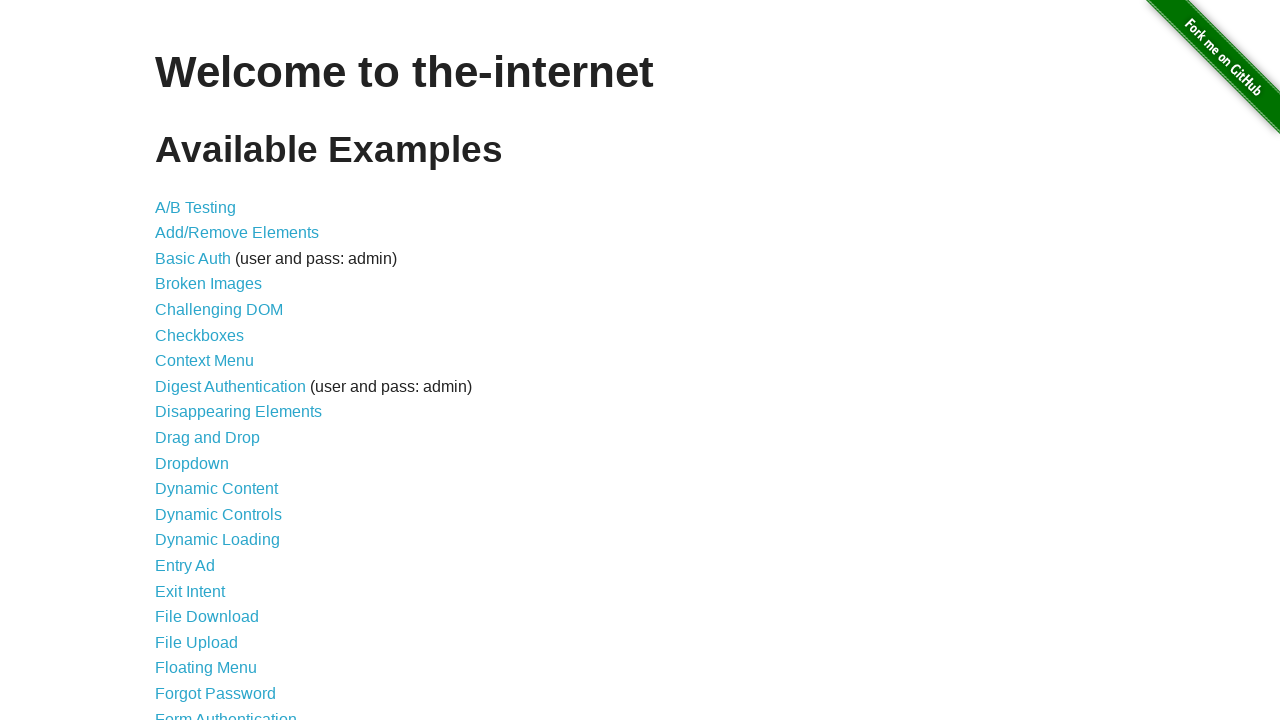

Clicked on JavaScript Alerts link at (214, 361) on a:has-text('JavaScript Alerts')
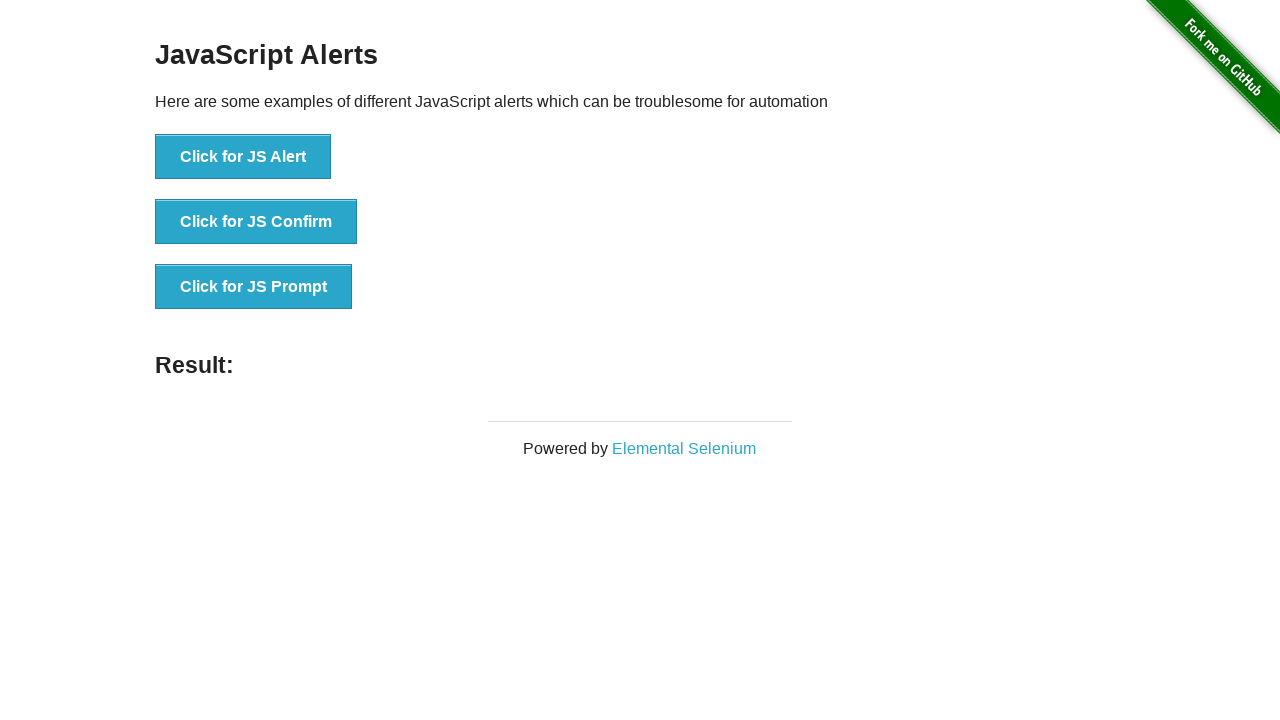

Clicked button to trigger JS Alert and accepted it at (243, 157) on button:has-text('Click for JS Alert')
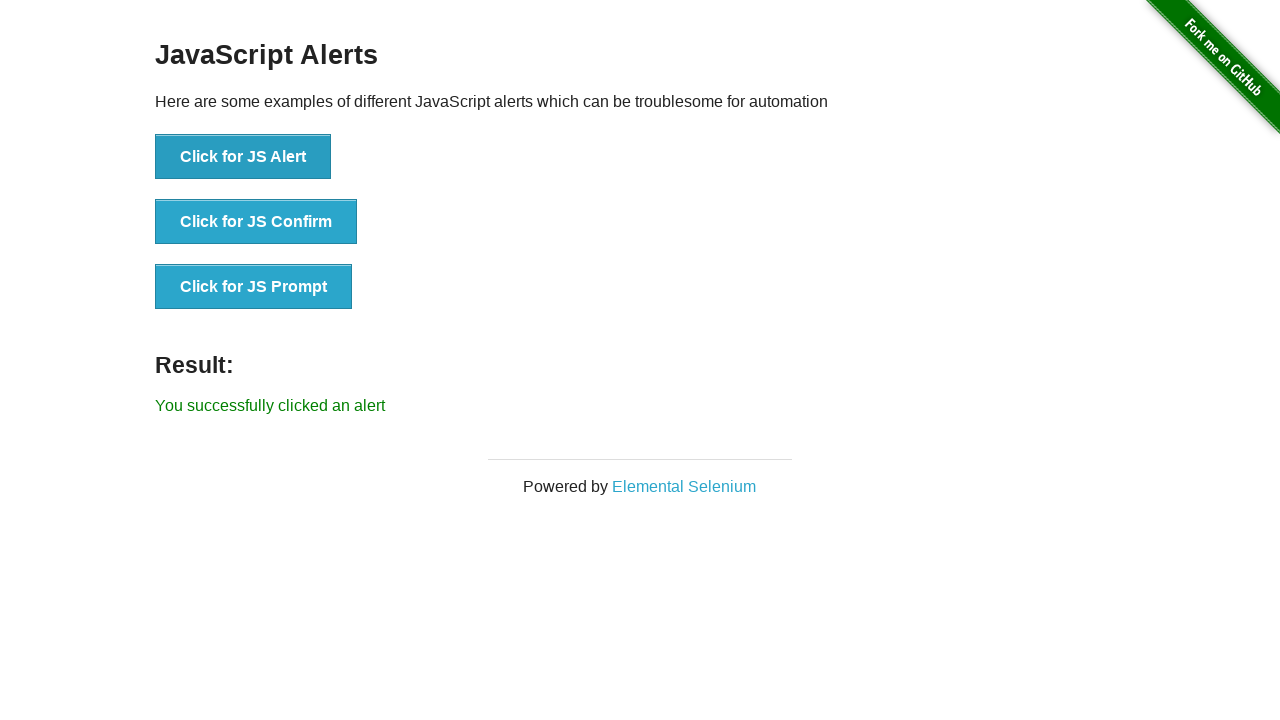

Waited 1000ms after handling JS Alert
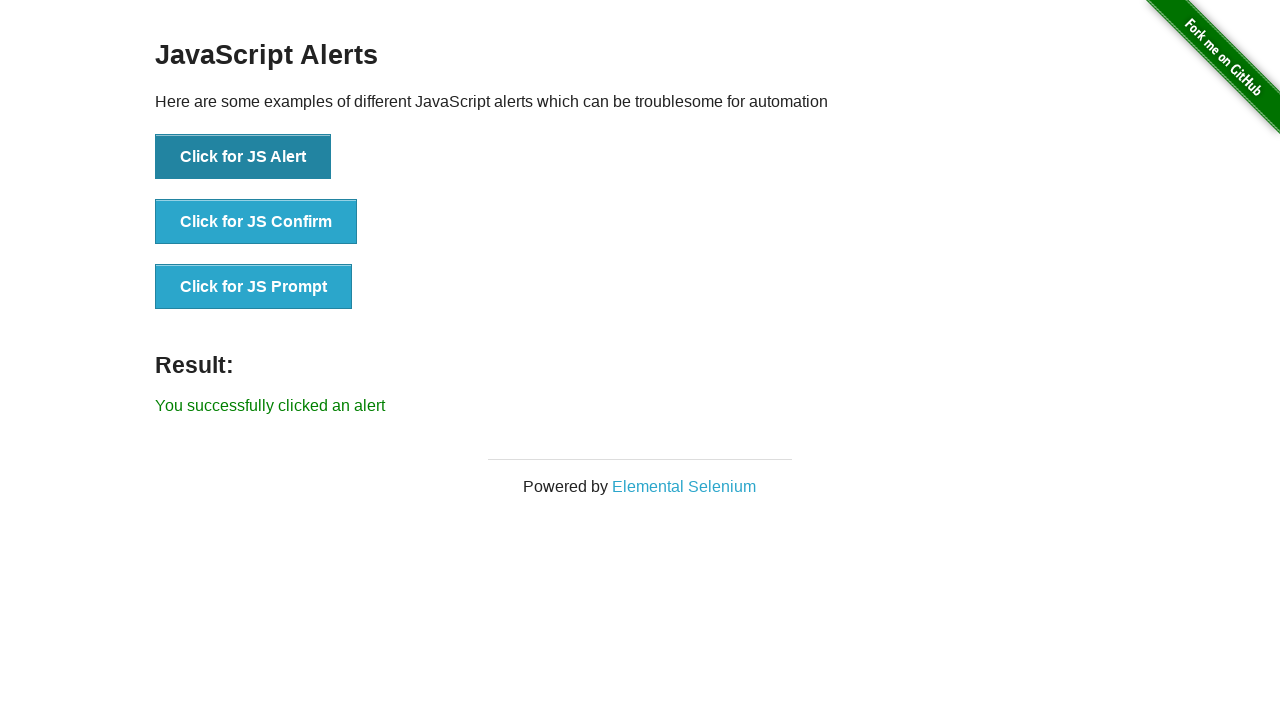

Clicked button to trigger JS Confirm and dismissed it at (256, 222) on button:has-text('Click for JS Confirm')
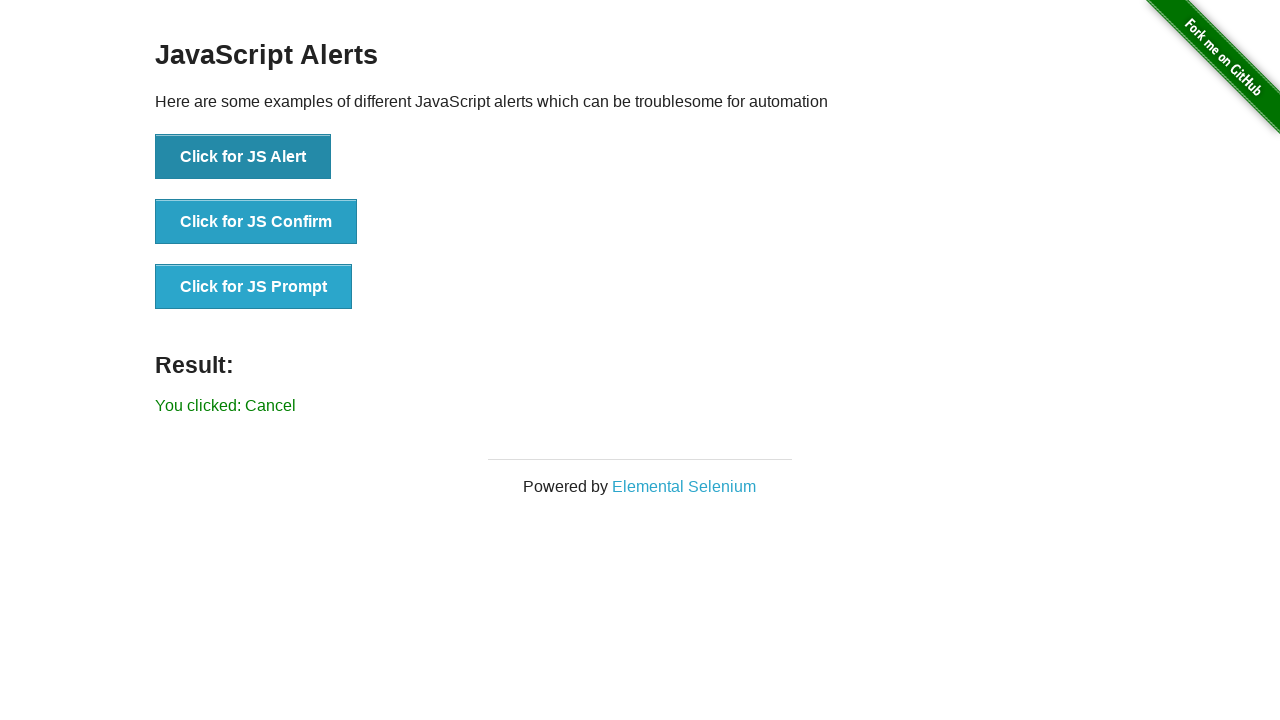

Waited 1000ms after dismissing JS Confirm
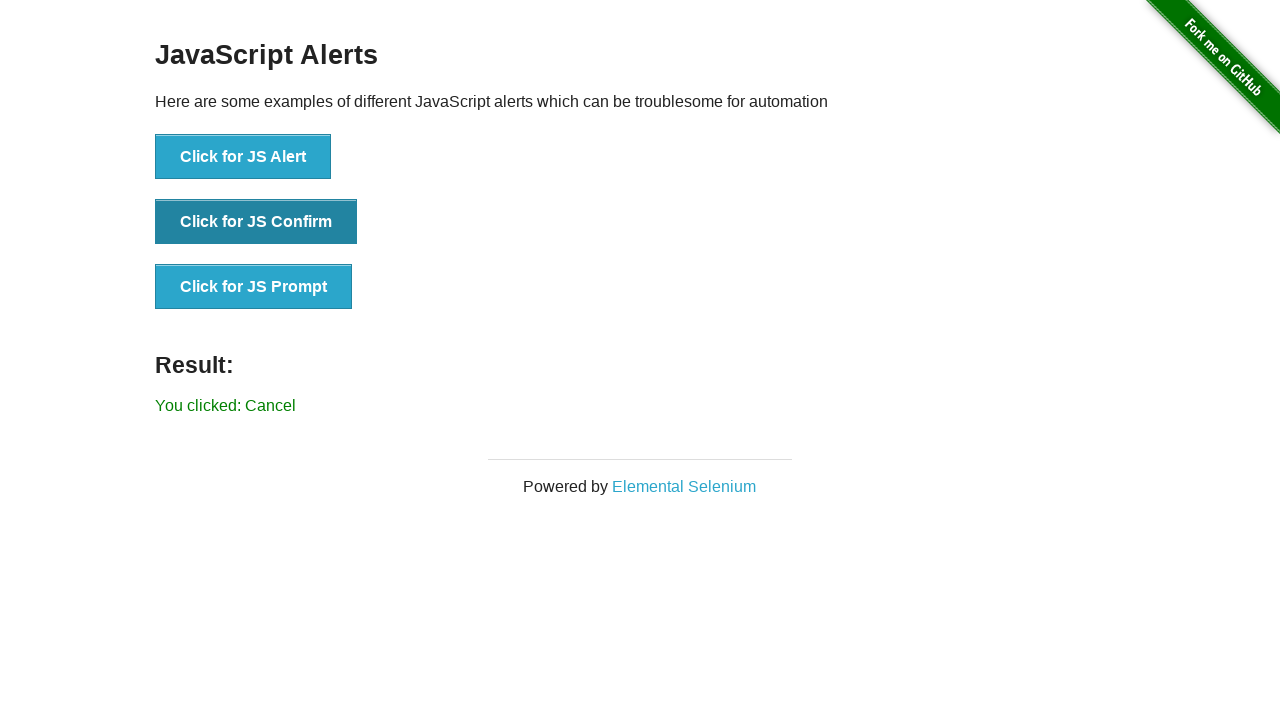

Clicked button to trigger JS Prompt and entered 'Webdriver IO testing' at (254, 287) on button:has-text('Click for JS Prompt')
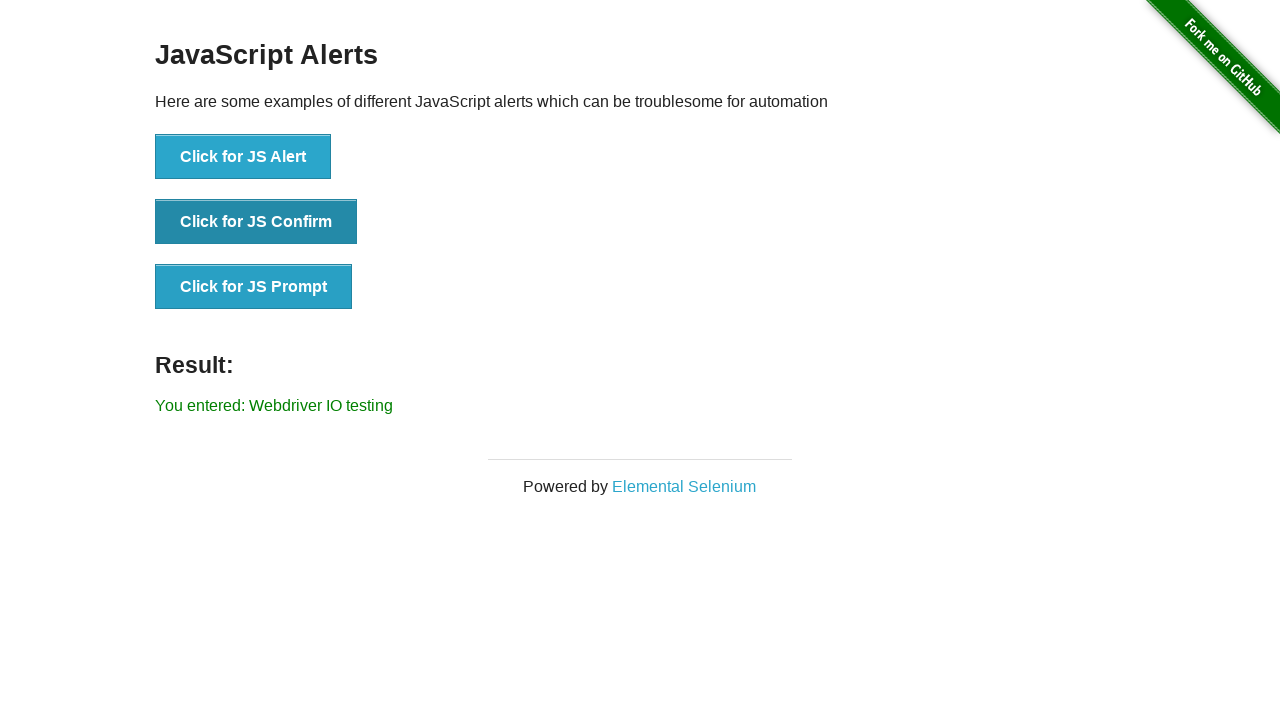

Waited 1000ms after handling JS Prompt
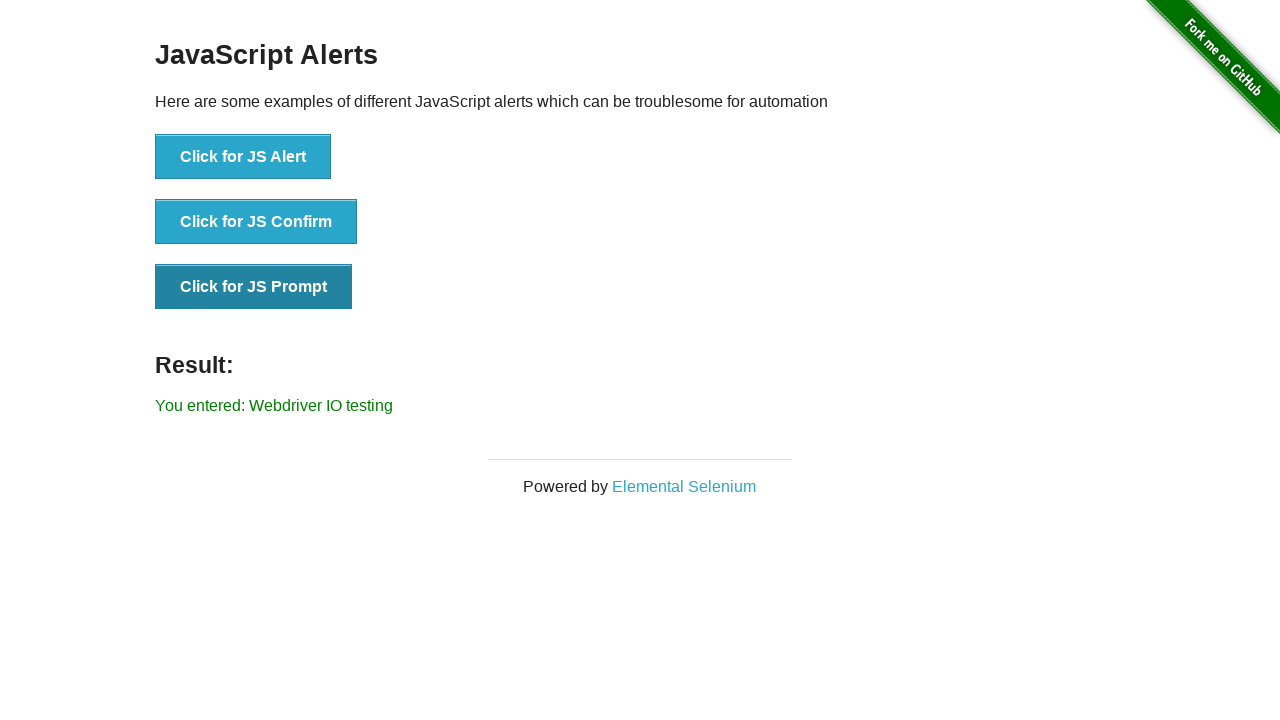

Navigated back to the-internet.herokuapp.com home page
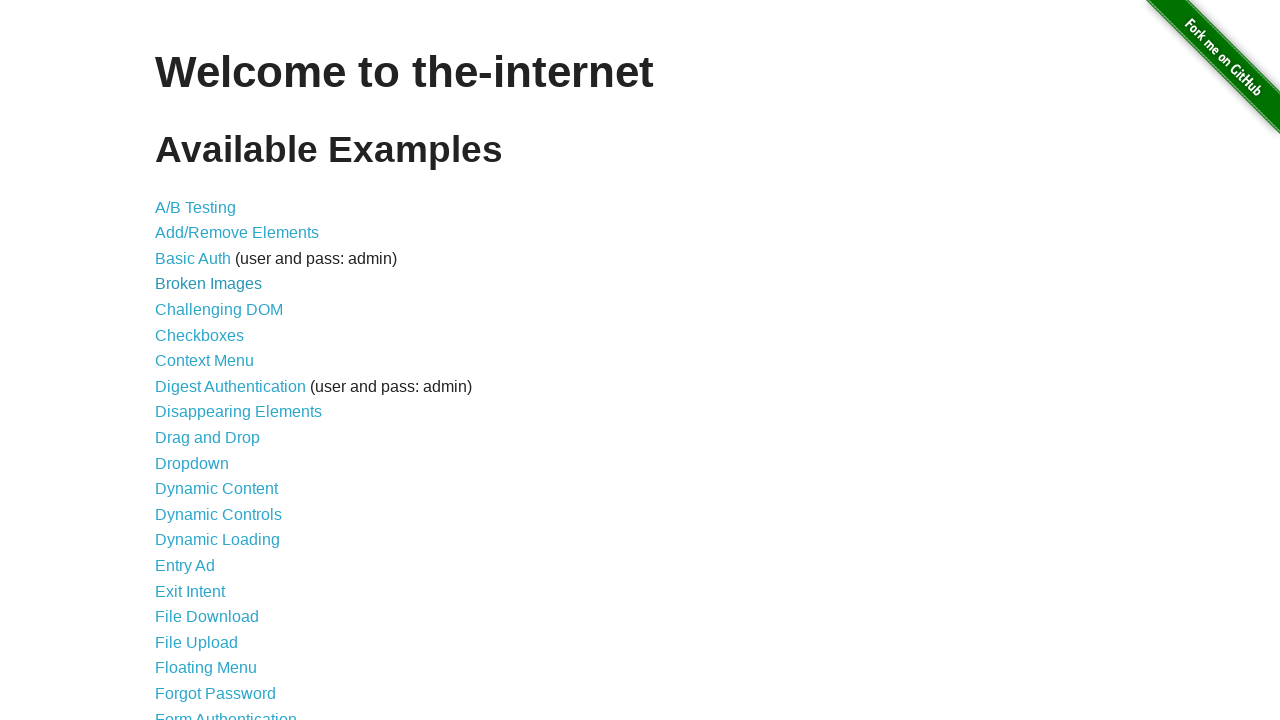

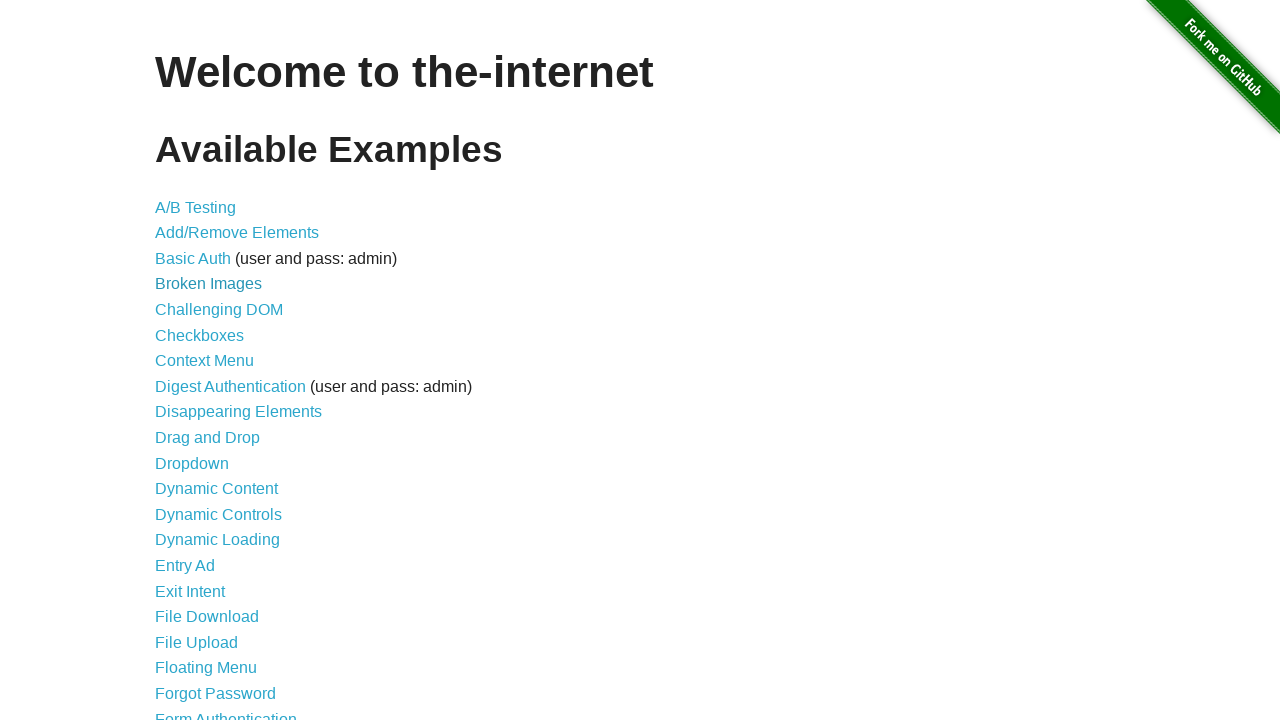